Tests window switching functionality by clicking a link that opens in a new window, verifying content in the new window, then switching back to verify content in the original window

Starting URL: https://the-internet.herokuapp.com/iframe

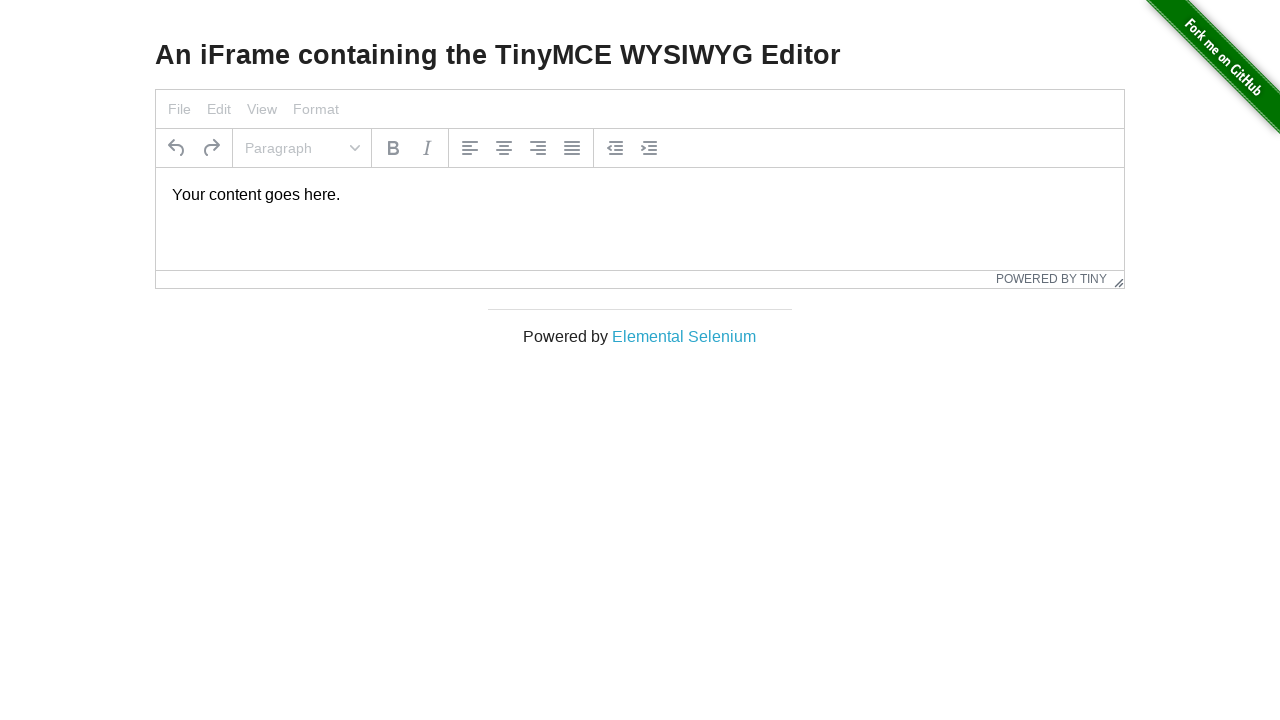

Stored reference to original page
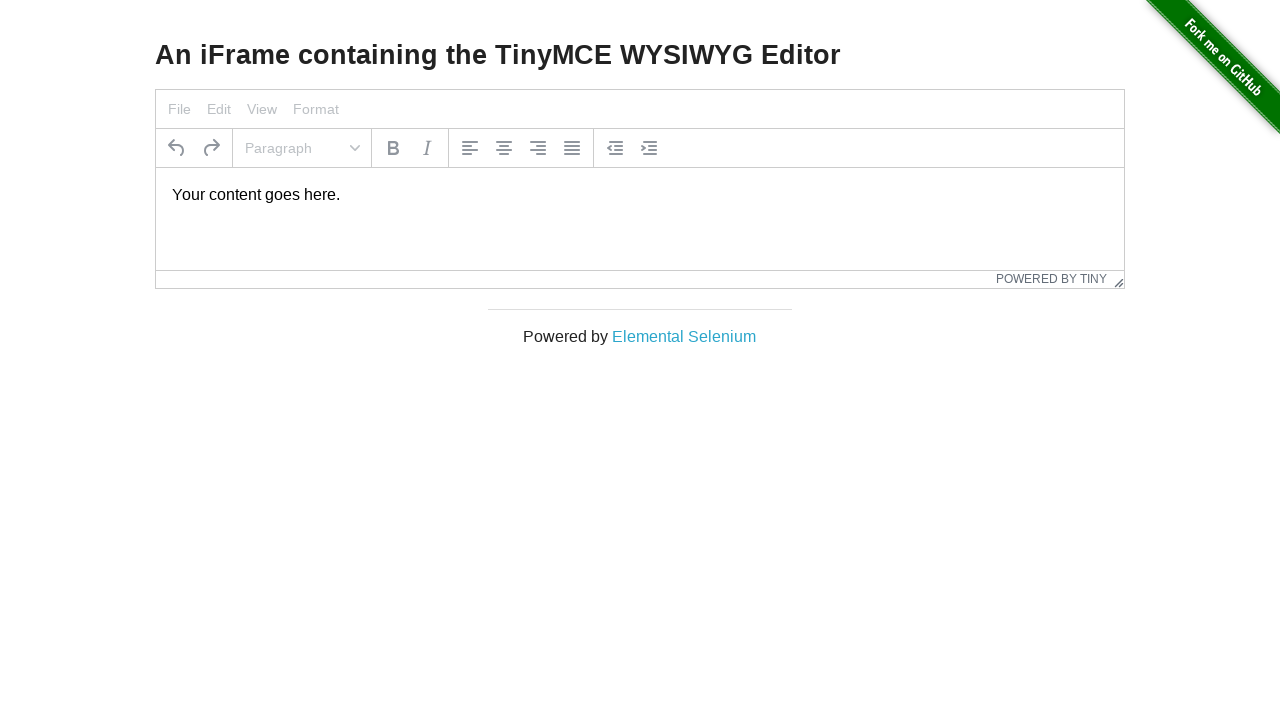

Clicked 'Elemental Selenium' link to open new window at (684, 336) on text='Elemental Selenium'
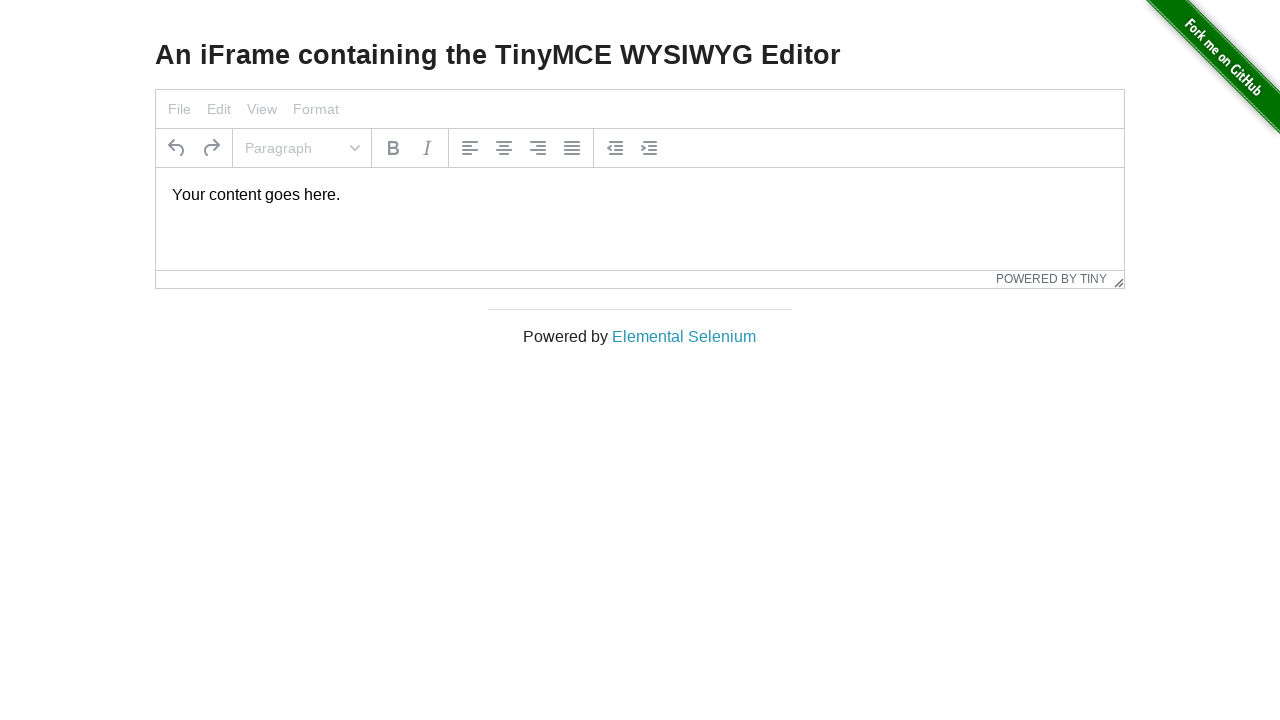

New window opened and captured
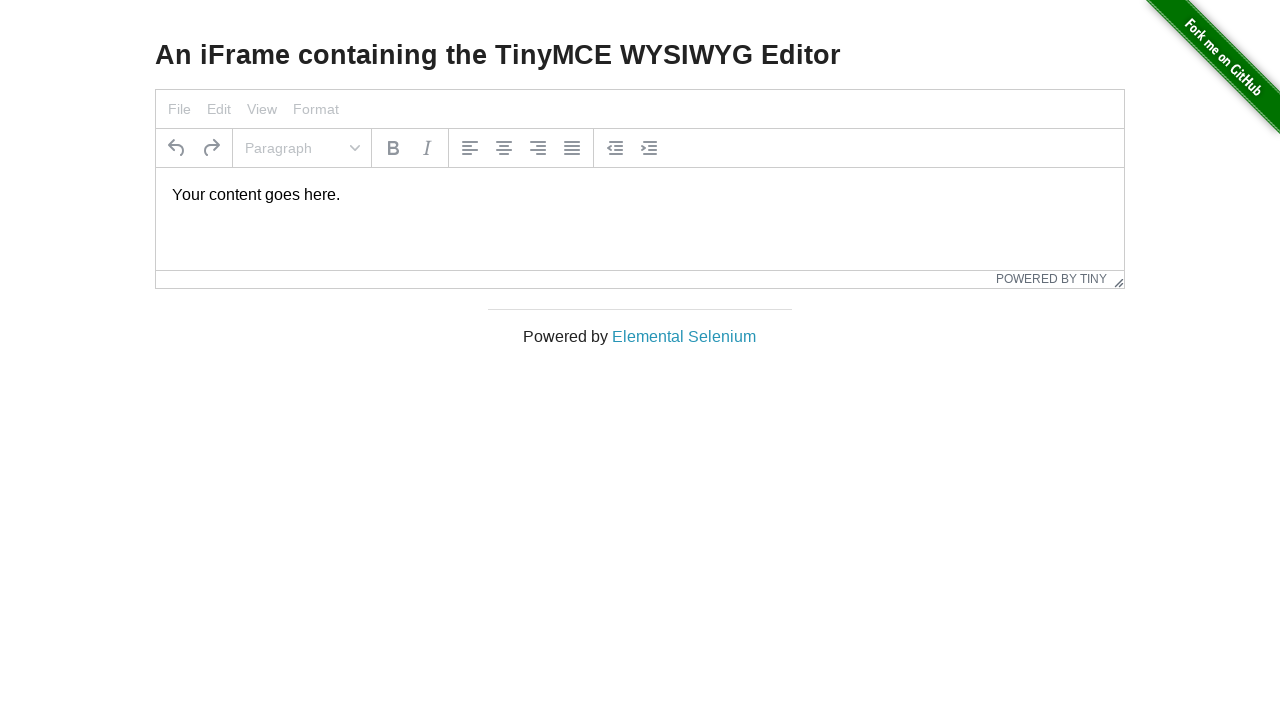

Verified 'Elemental Selenium' text is present in new window
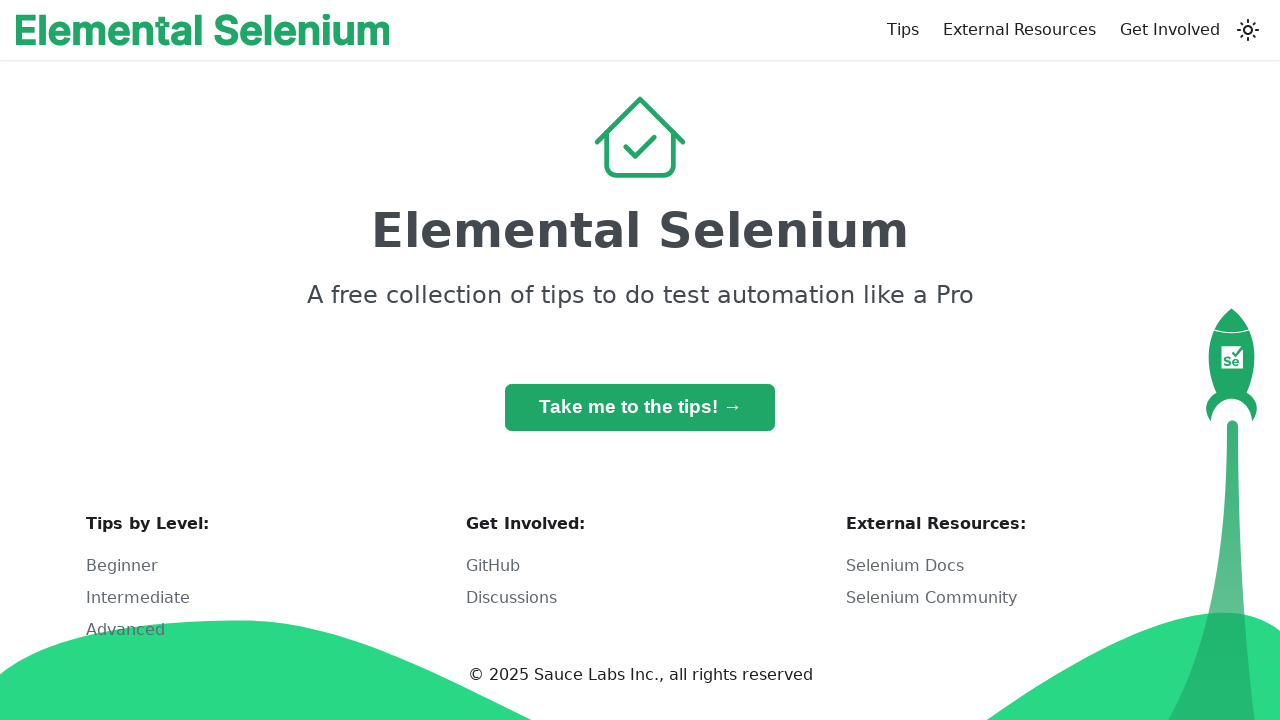

Verified h3 element is present in original window
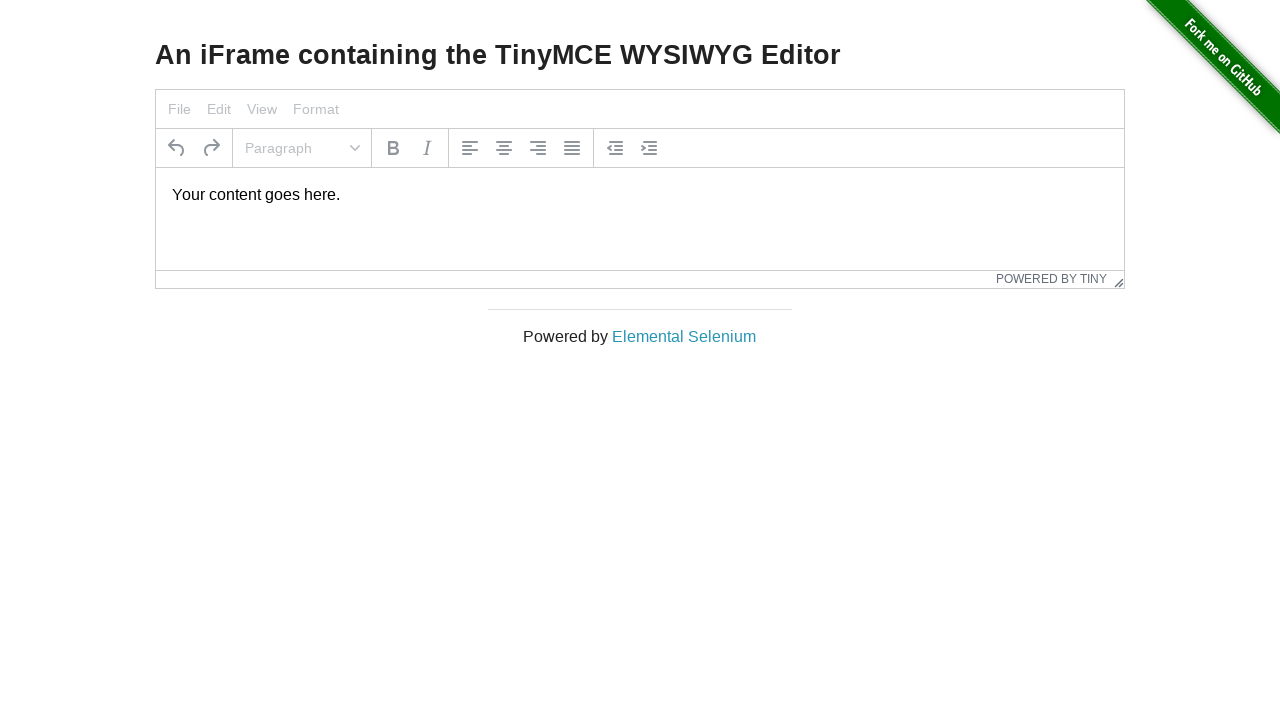

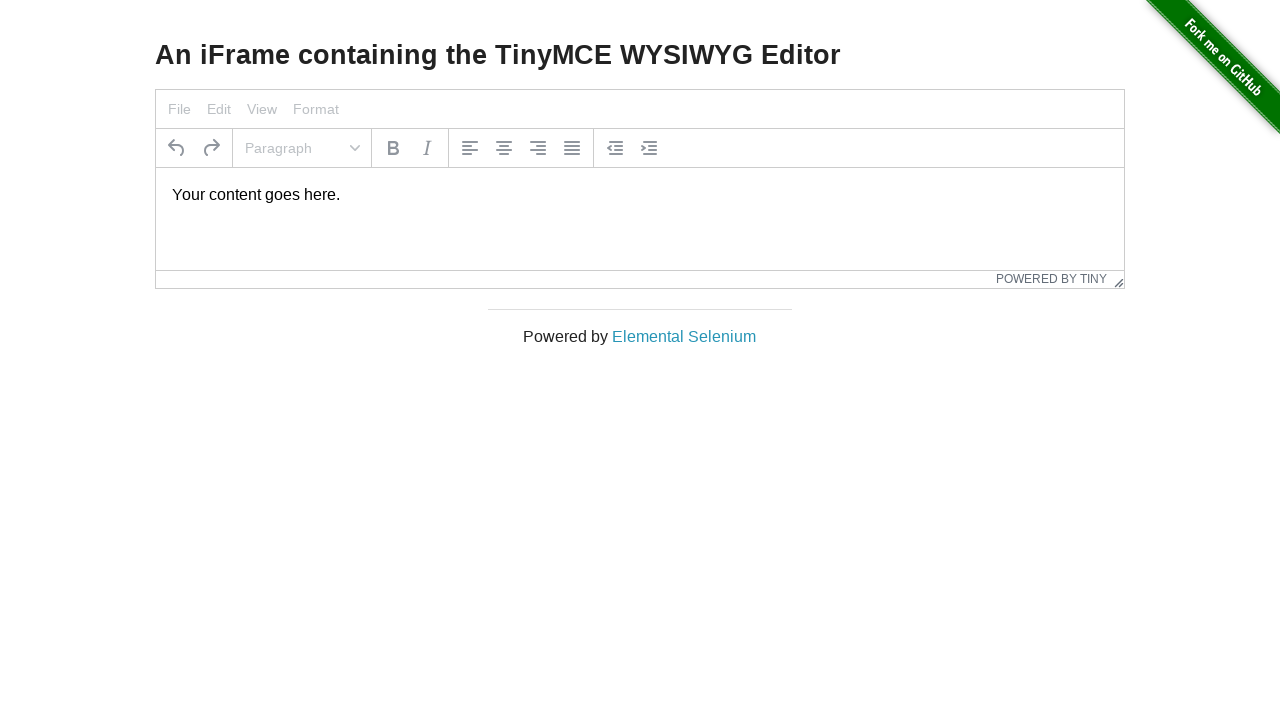